Tests basic browser navigation methods by visiting the Selenium website, navigating to the downloads page, and performing forward navigation and page refresh operations.

Starting URL: https://www.selenium.dev/

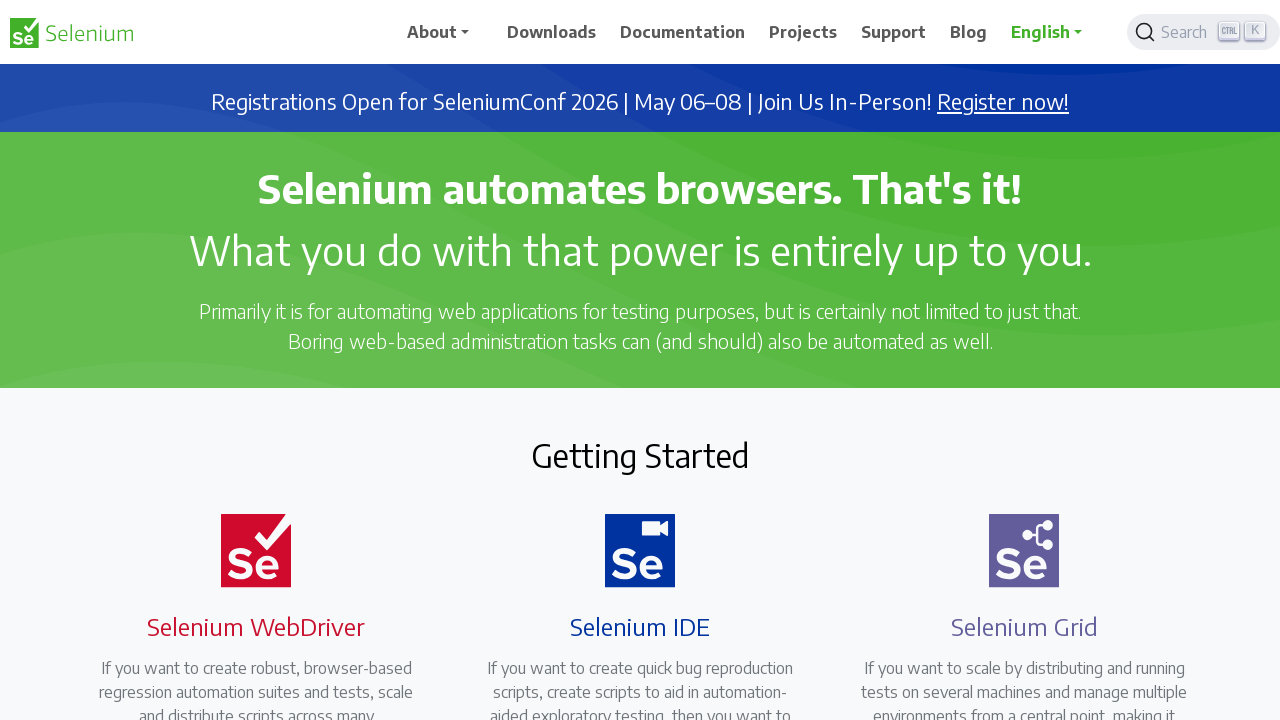

Retrieved initial page title from Selenium website
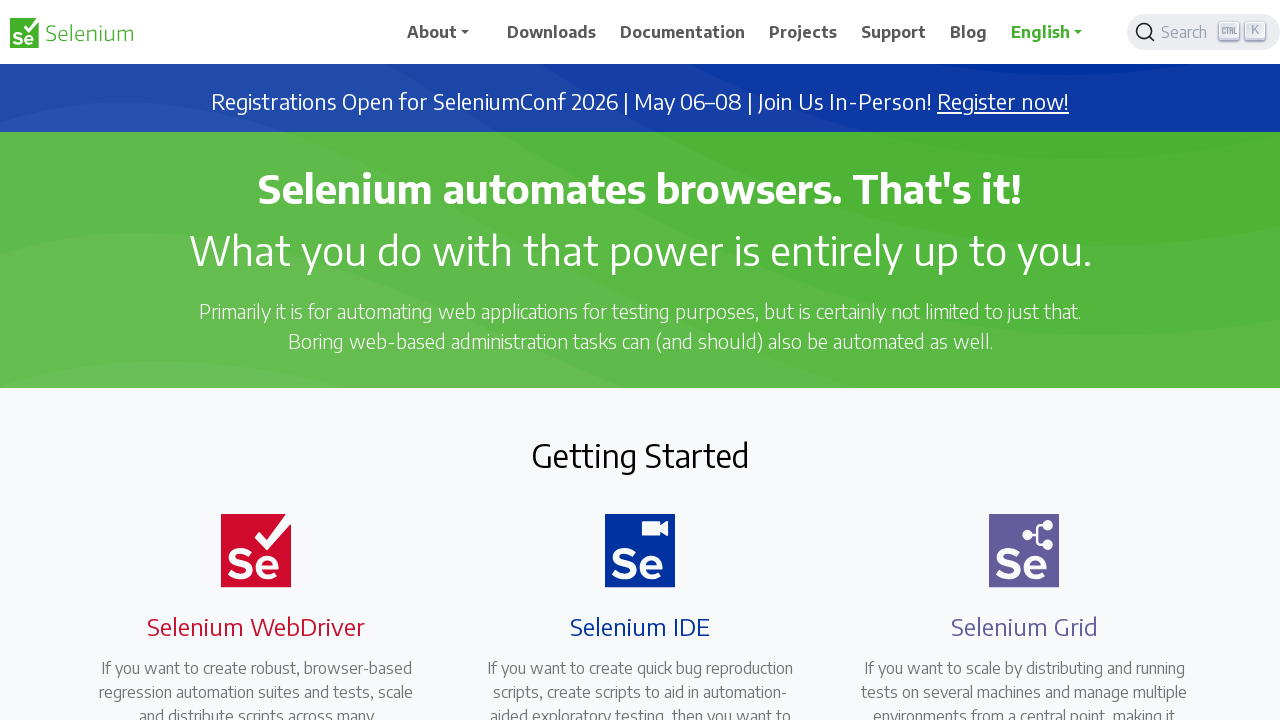

Retrieved current page URL
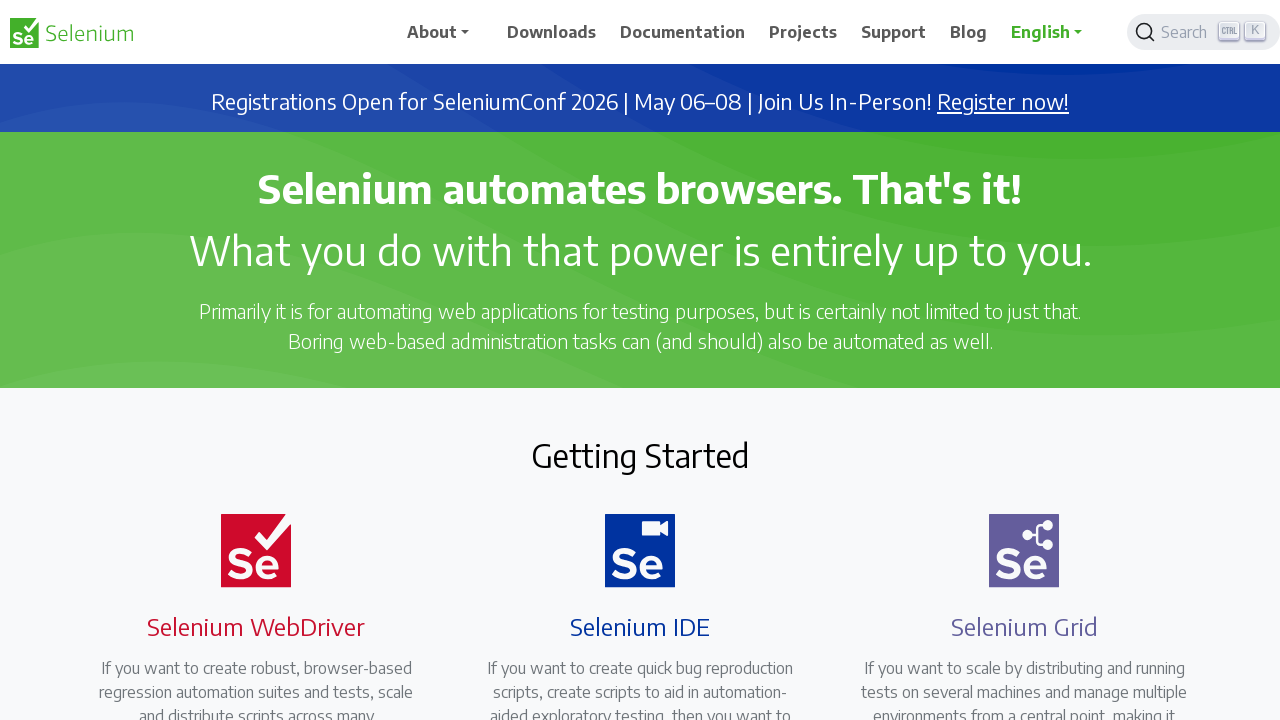

Navigated to Selenium downloads page
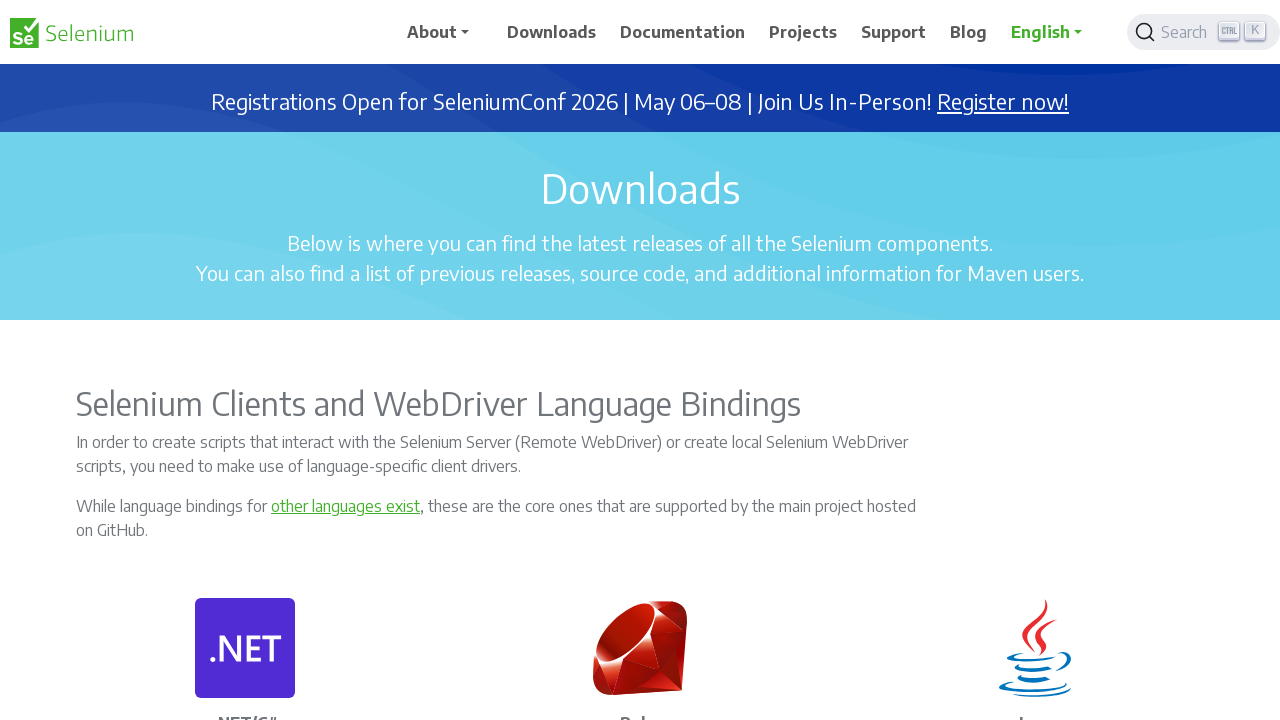

Retrieved page title from downloads page
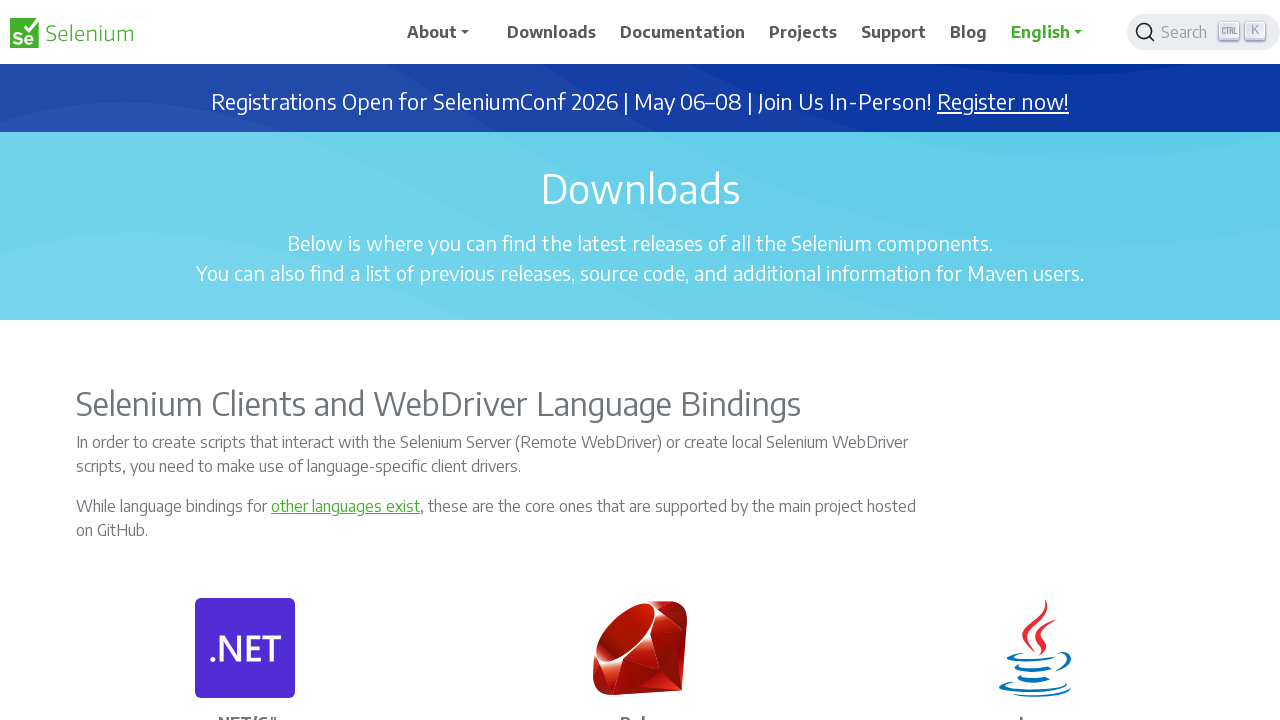

Navigated back to previous page using browser back button
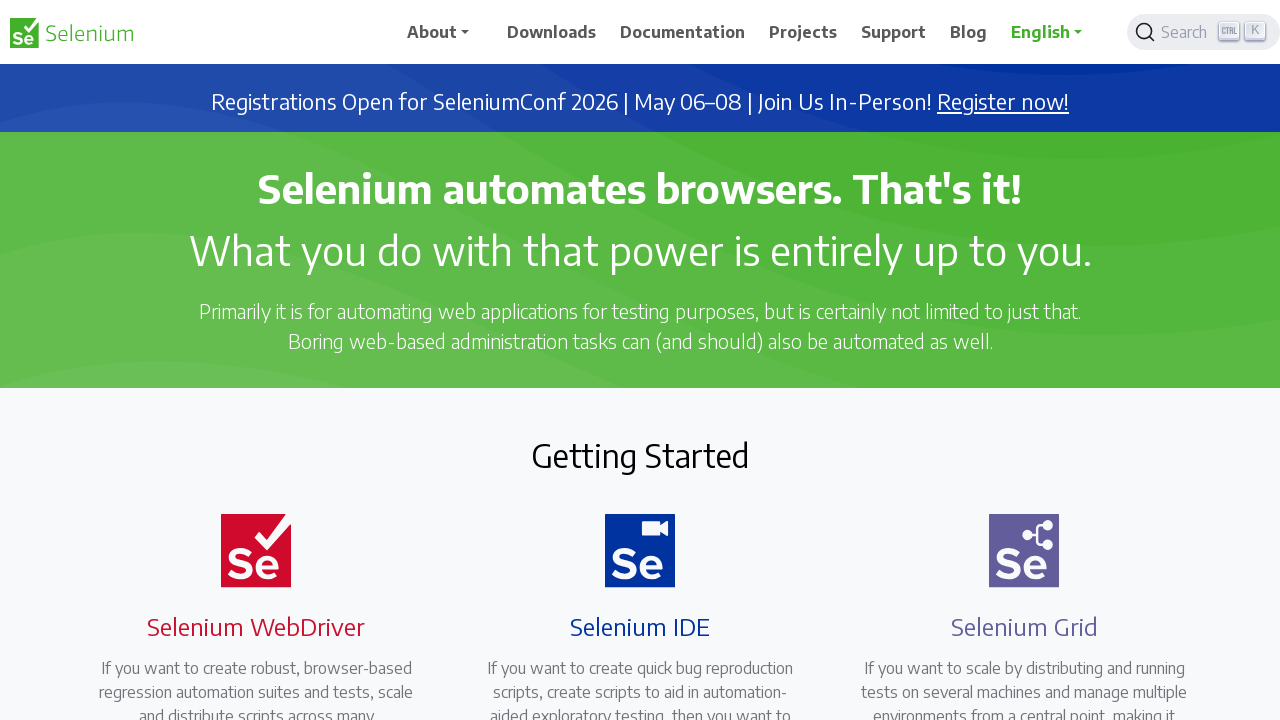

Navigated forward to downloads page using browser forward button
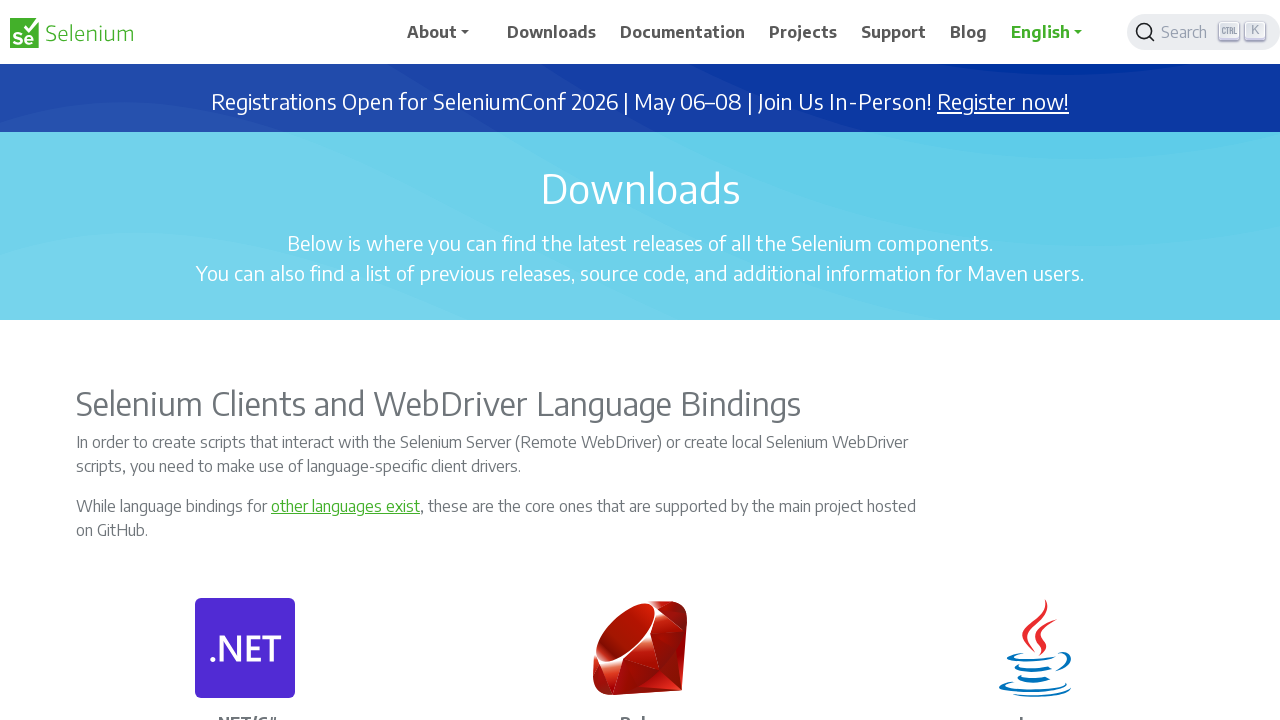

Refreshed the current page
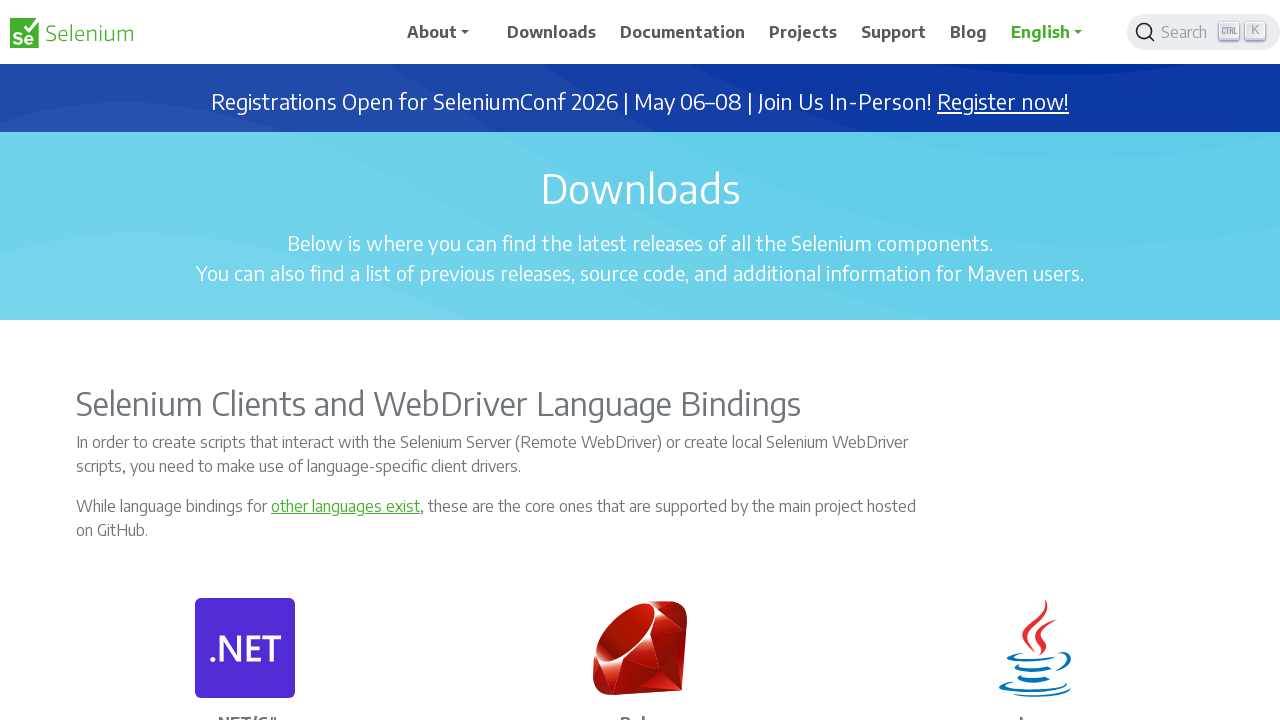

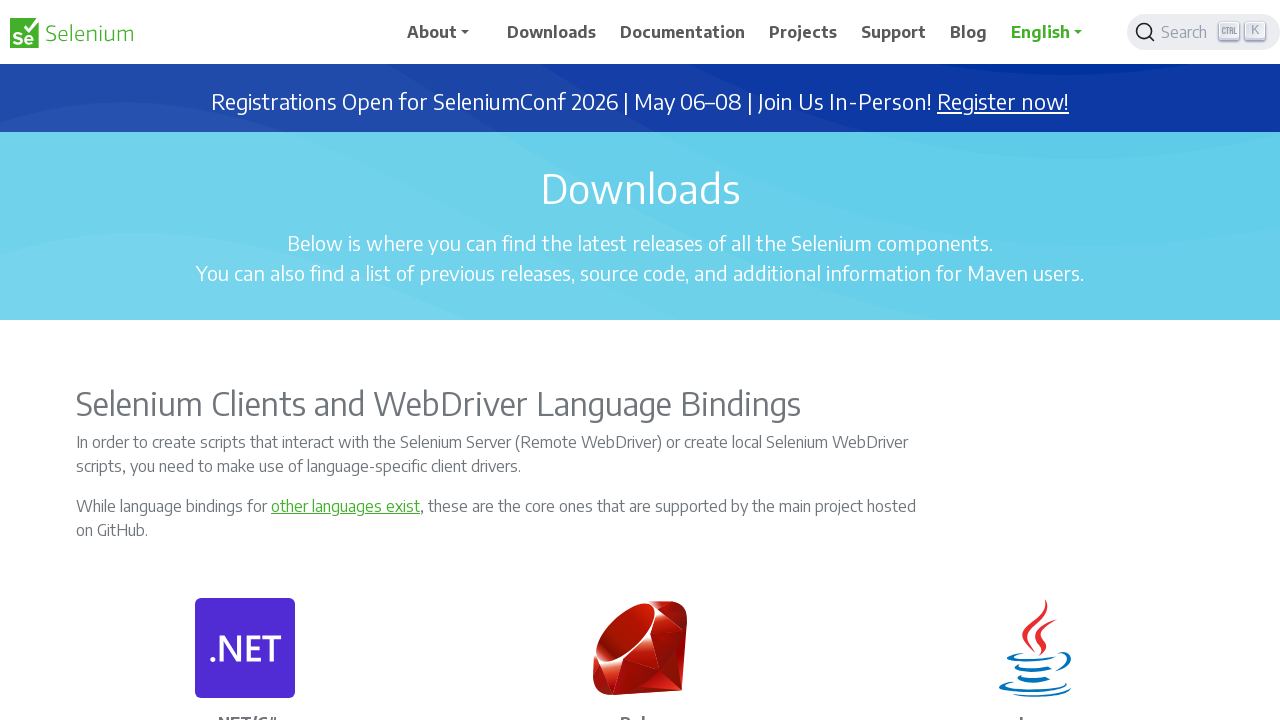